Navigates to CoinMarketCap's gainers and losers page and verifies that the data table with cryptocurrency information loads correctly.

Starting URL: https://coinmarketcap.com/gainers-losers/

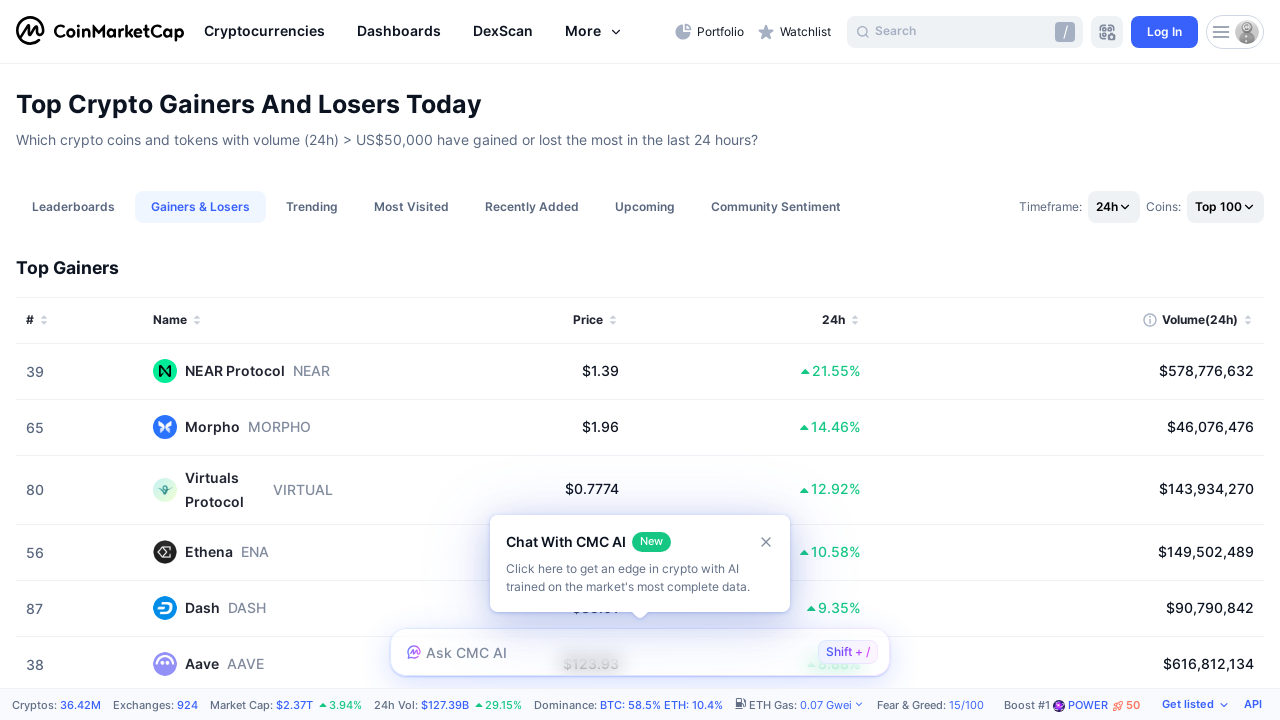

Waited for page to reach networkidle state
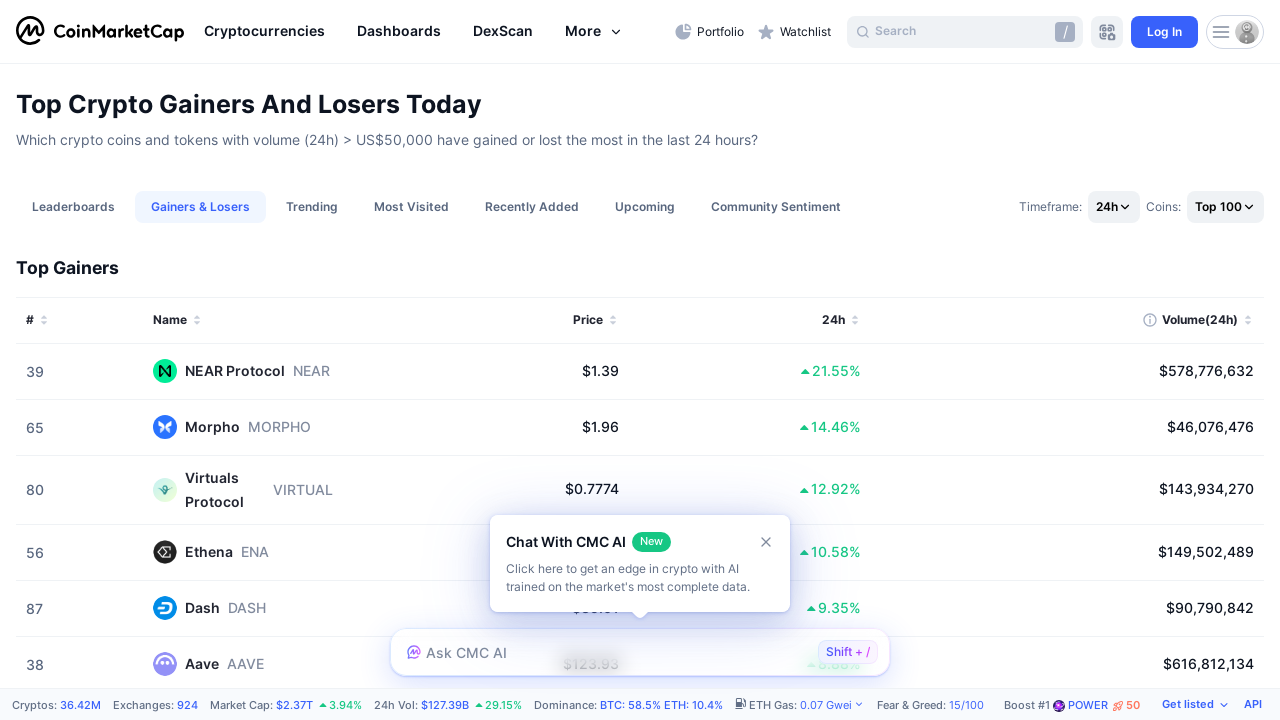

Waited for table element to be visible
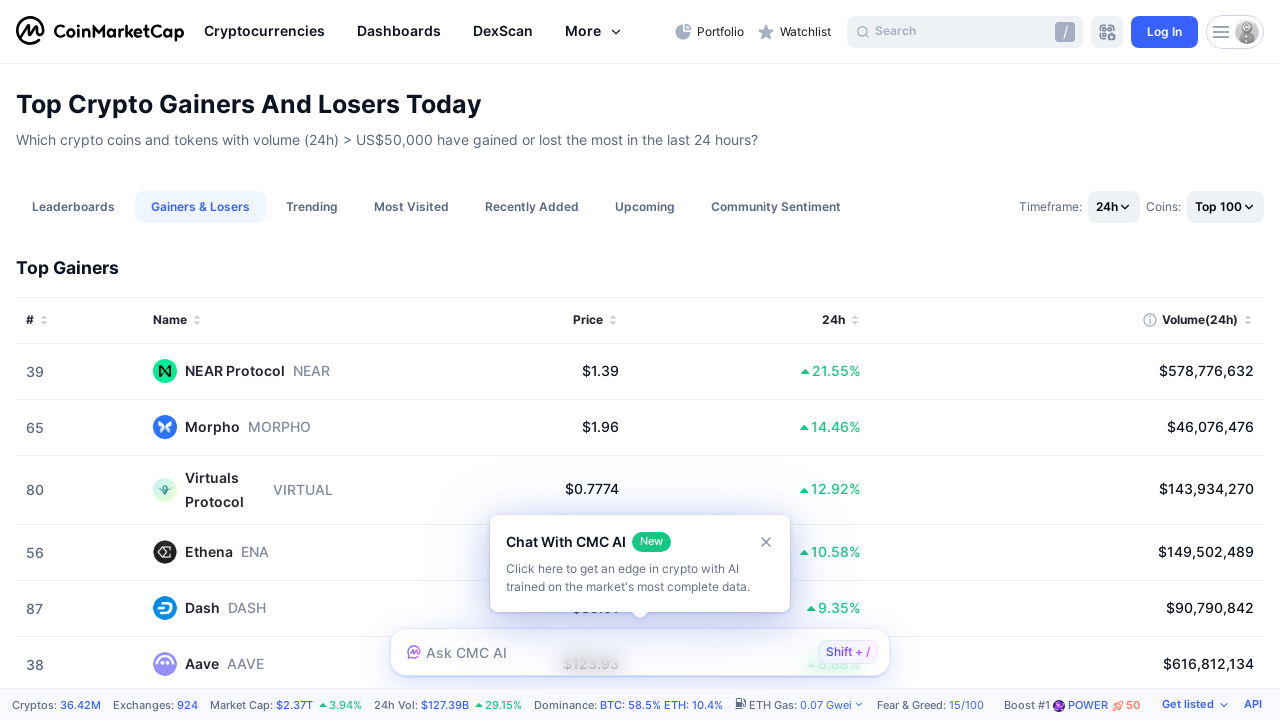

Verified table rows are present in cryptocurrency data table
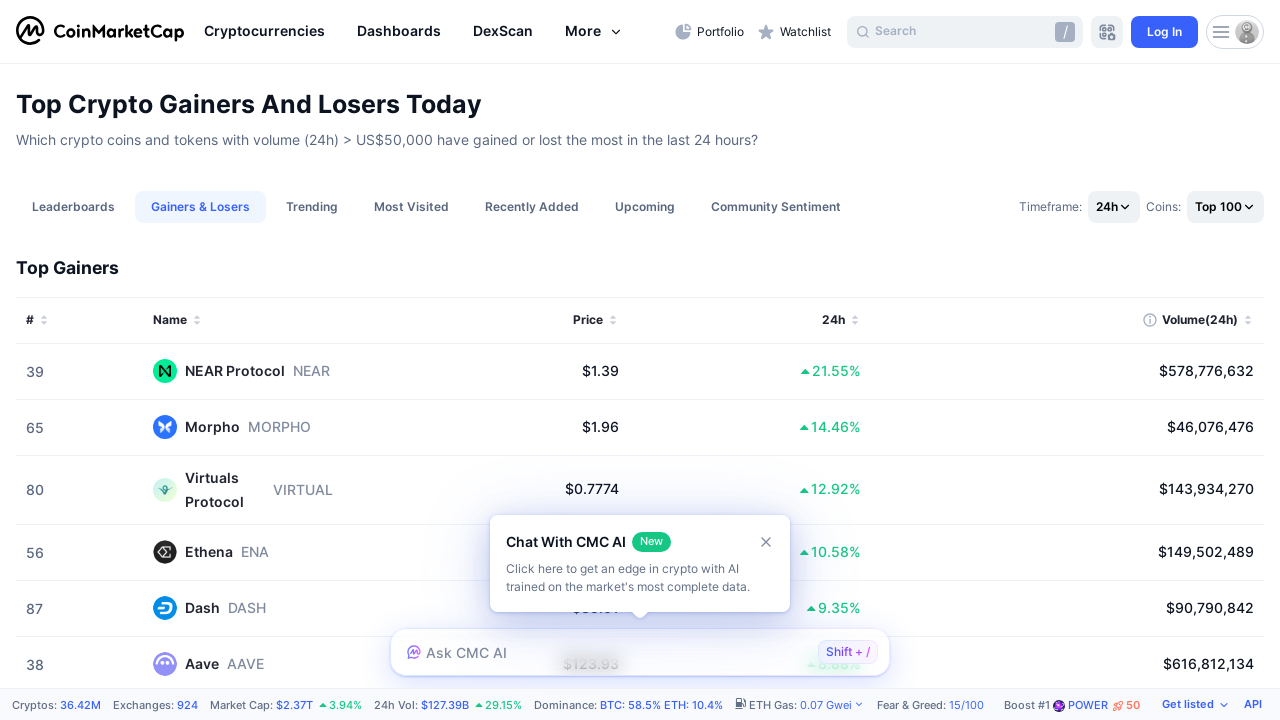

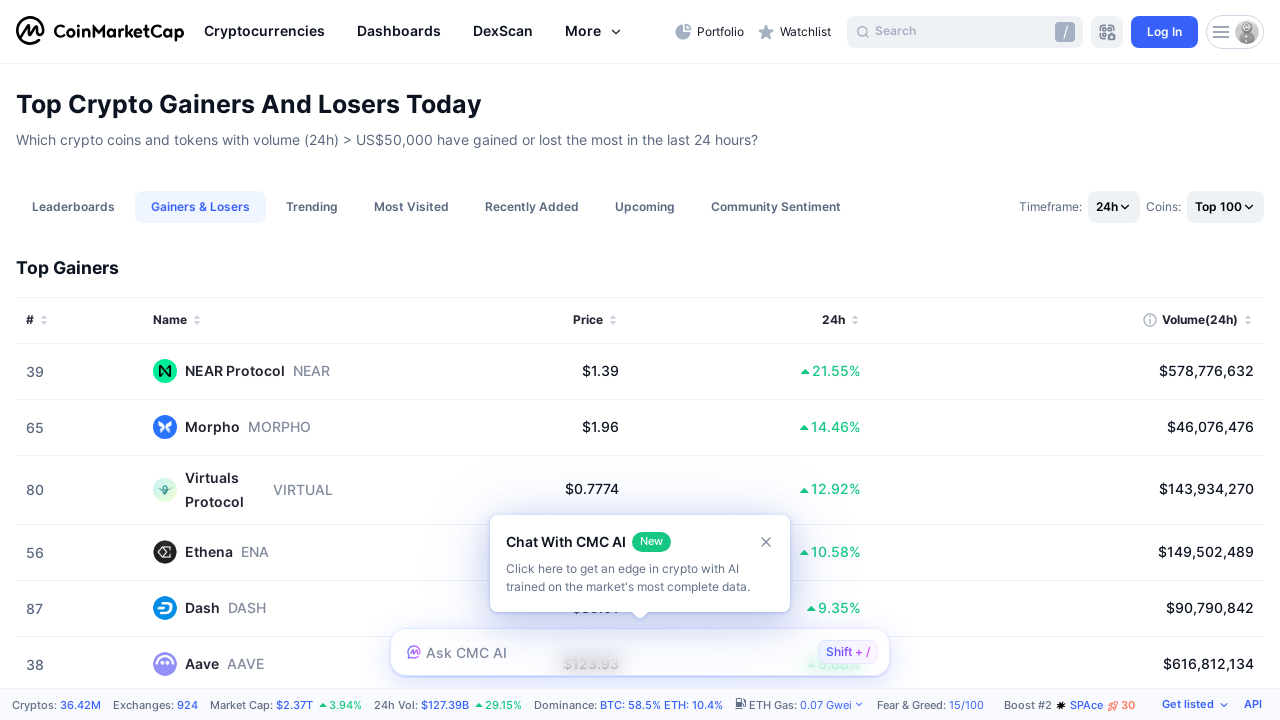